Waits for a price to reach $100, then clicks a button to reveal a math problem, calculates the answer, and submits it

Starting URL: http://suninjuly.github.io/explicit_wait2.html

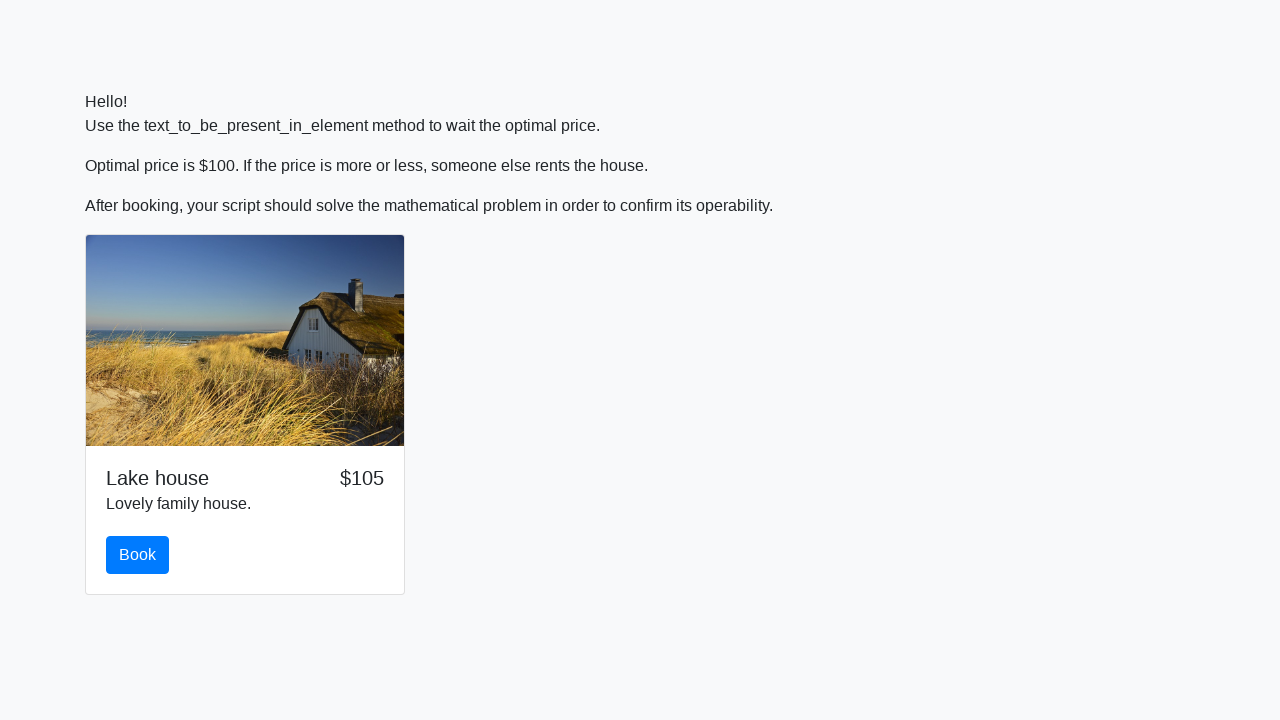

Waited for price to reach $100
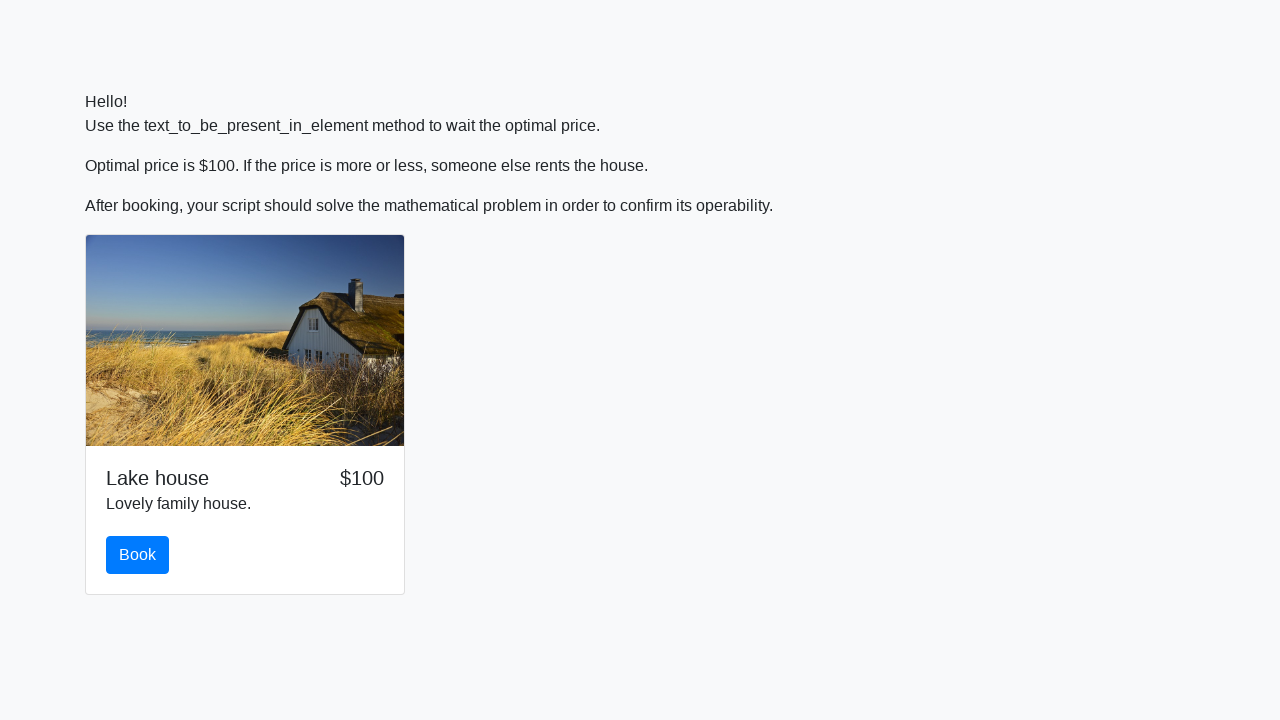

Clicked the book button to reveal math problem at (138, 555) on .btn.btn-primary
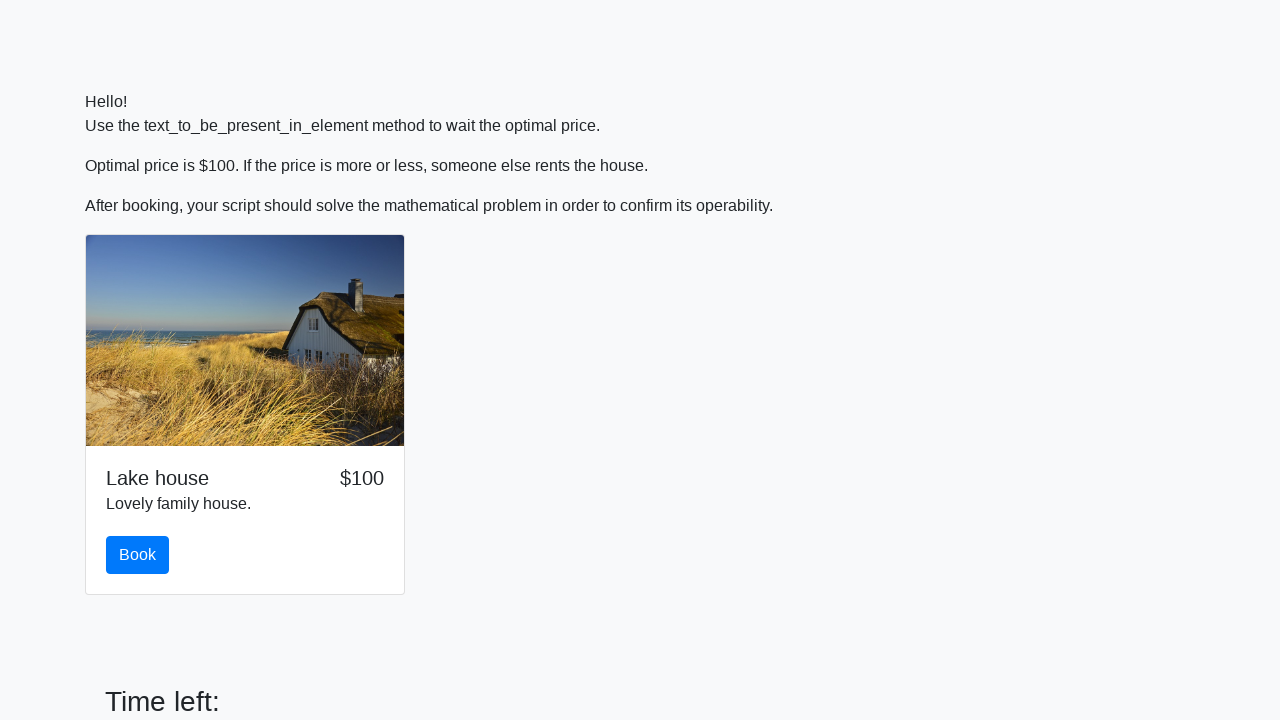

Retrieved the x value from input_value element
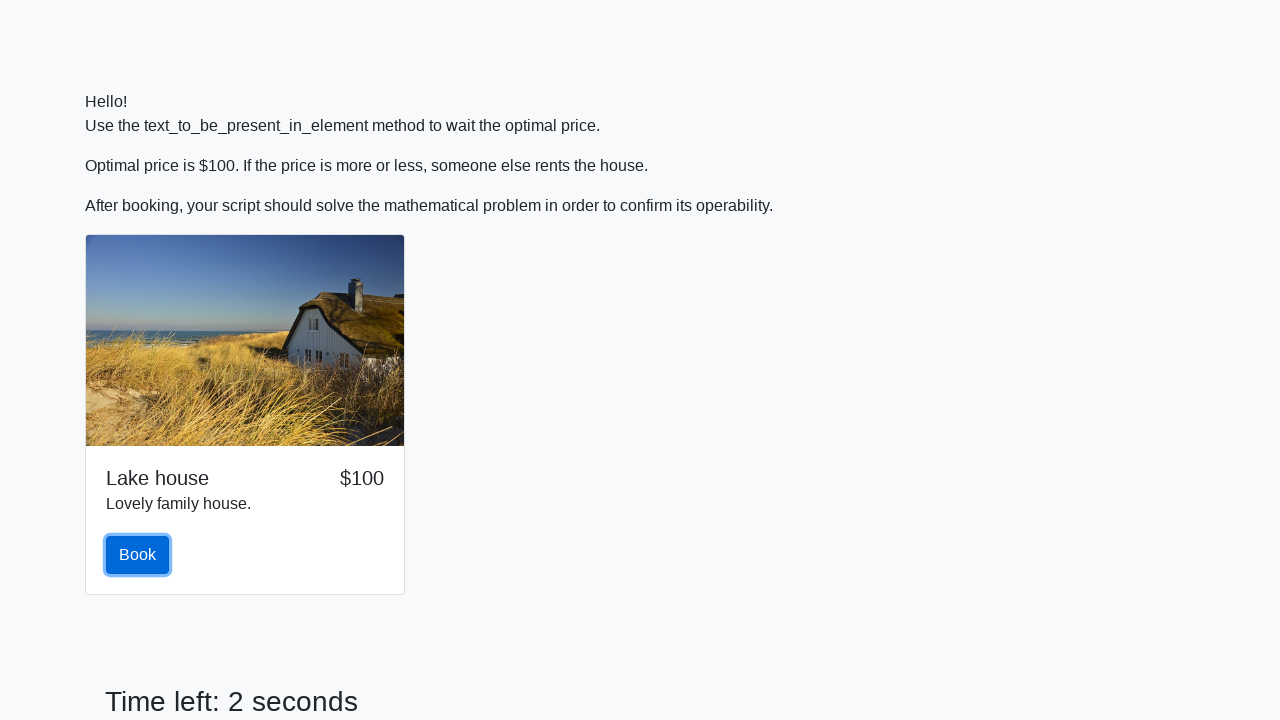

Calculated the answer: 2.3857534218458523
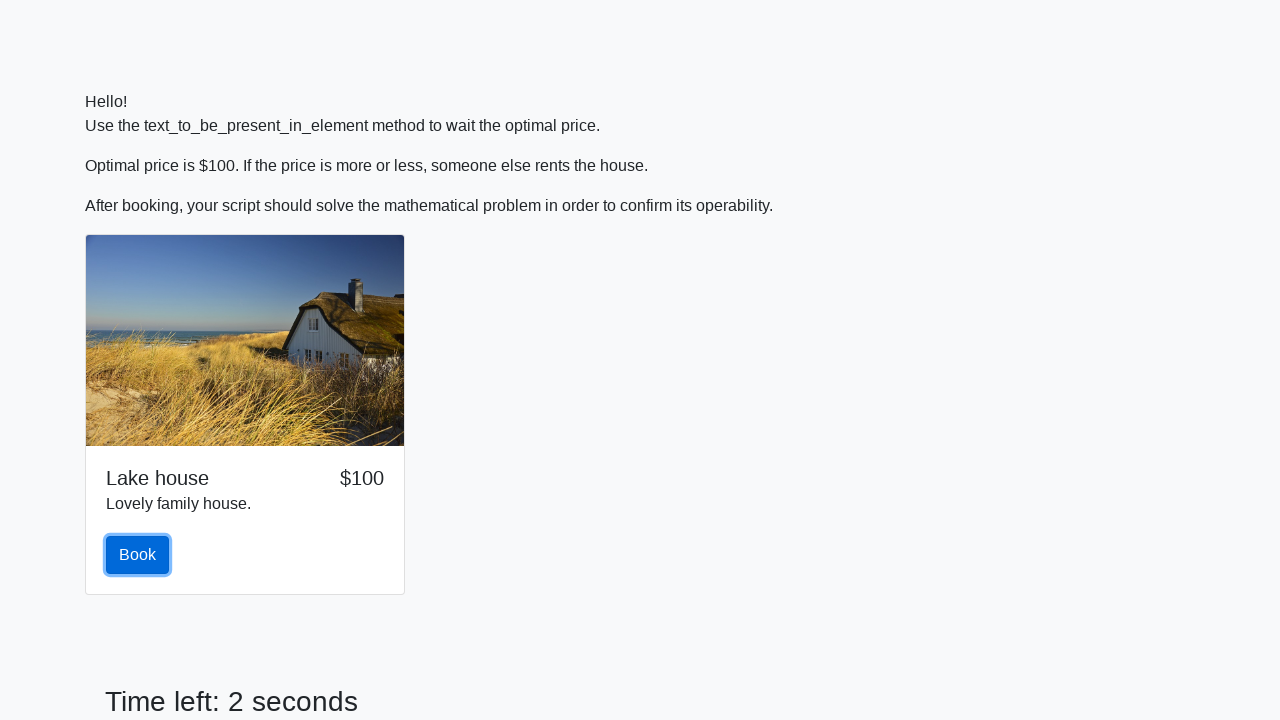

Filled in the calculated answer on #answer
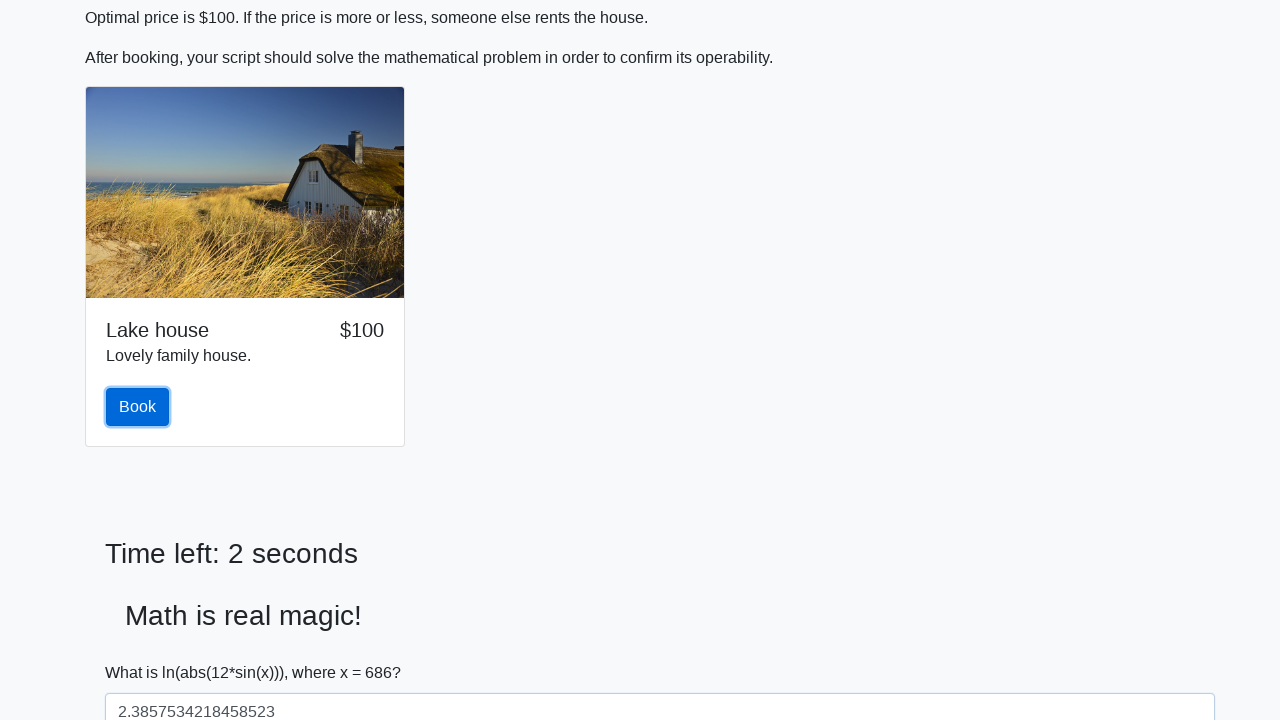

Submitted the solution at (143, 651) on #solve
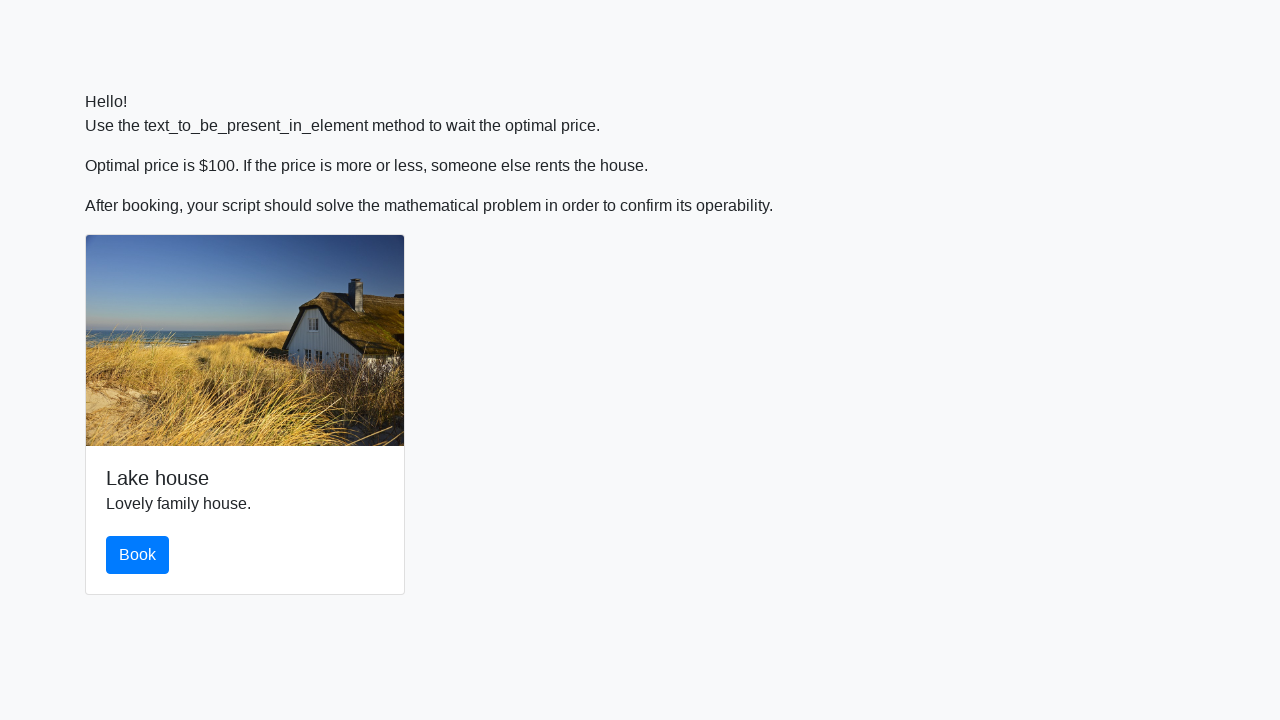

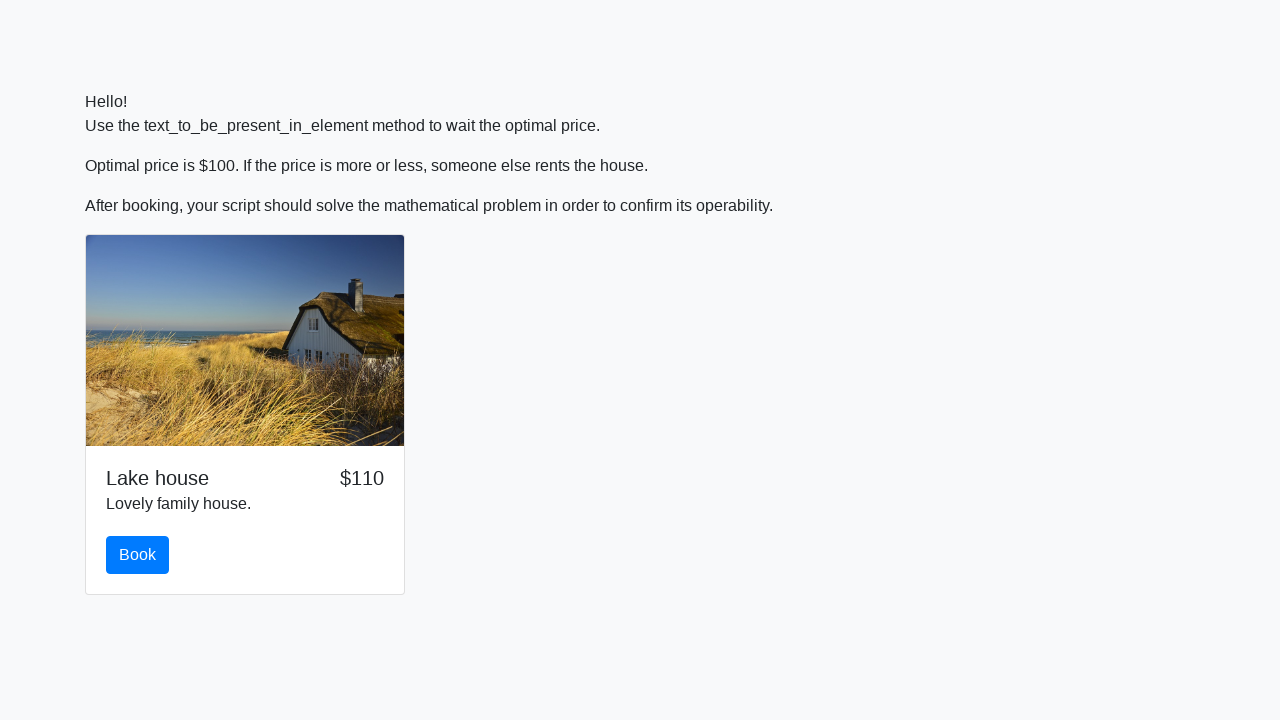